Tests scrolling functionality on mortgage calculator website by scrolling to a share button, clicking it, and scrolling back up

Starting URL: https://www.mortgagecalculator.org

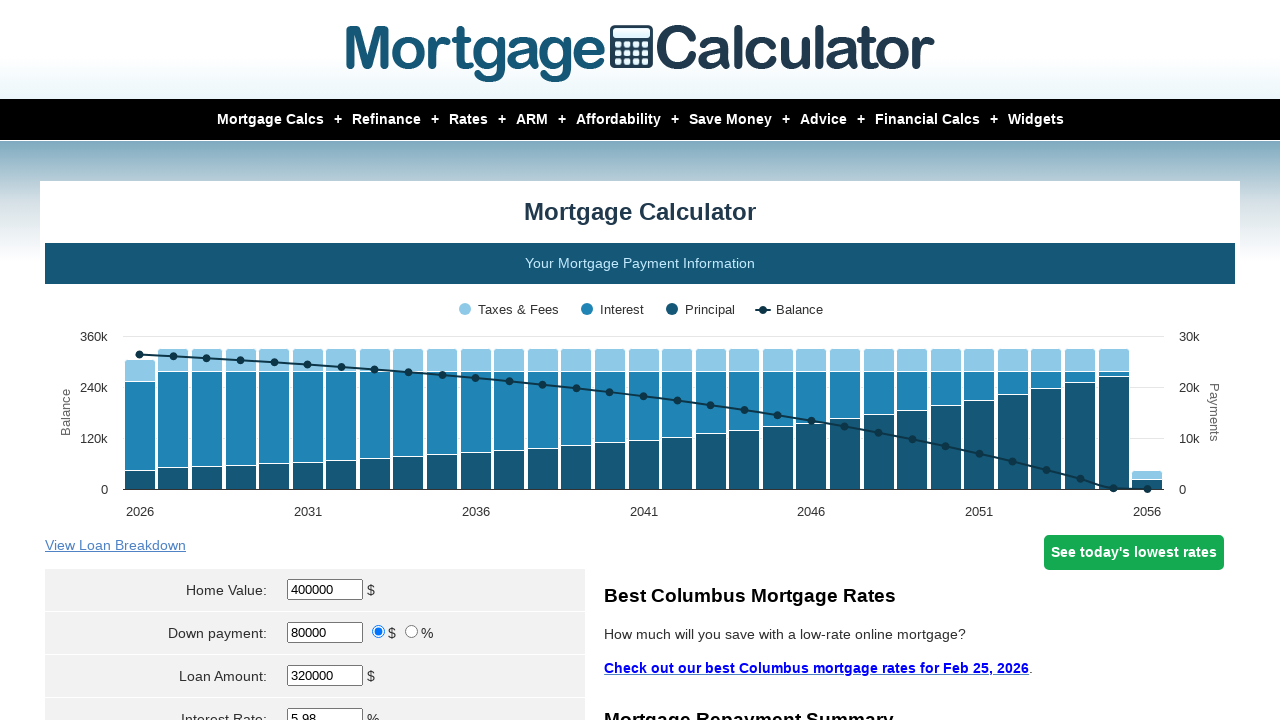

Scrolled to share button on mortgage calculator
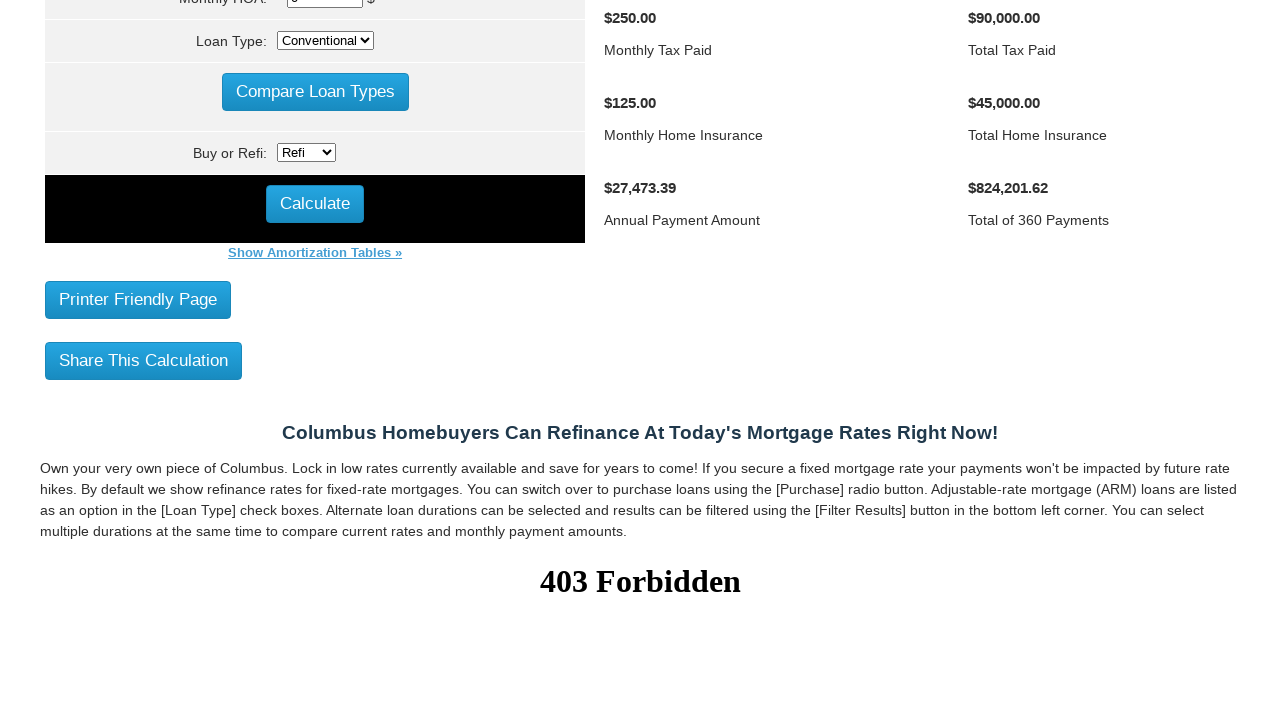

Clicked the share button at (144, 360) on #share_button
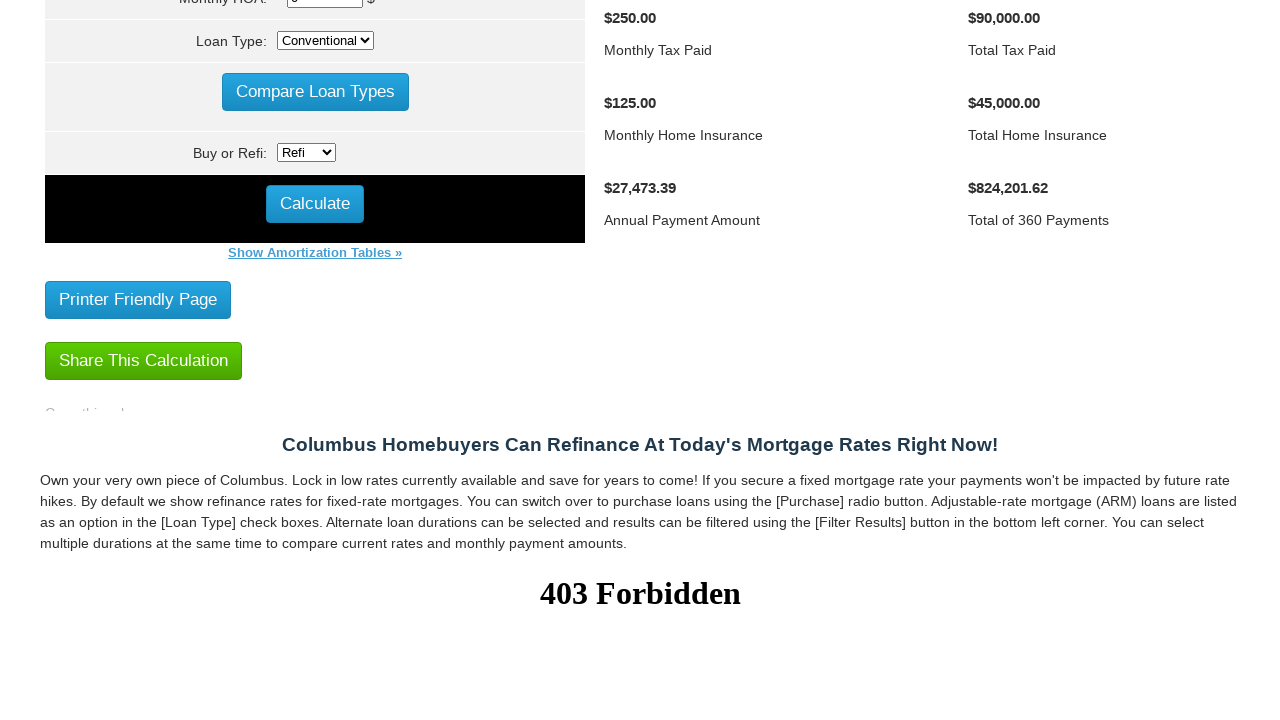

Scrolled back to the top of the page
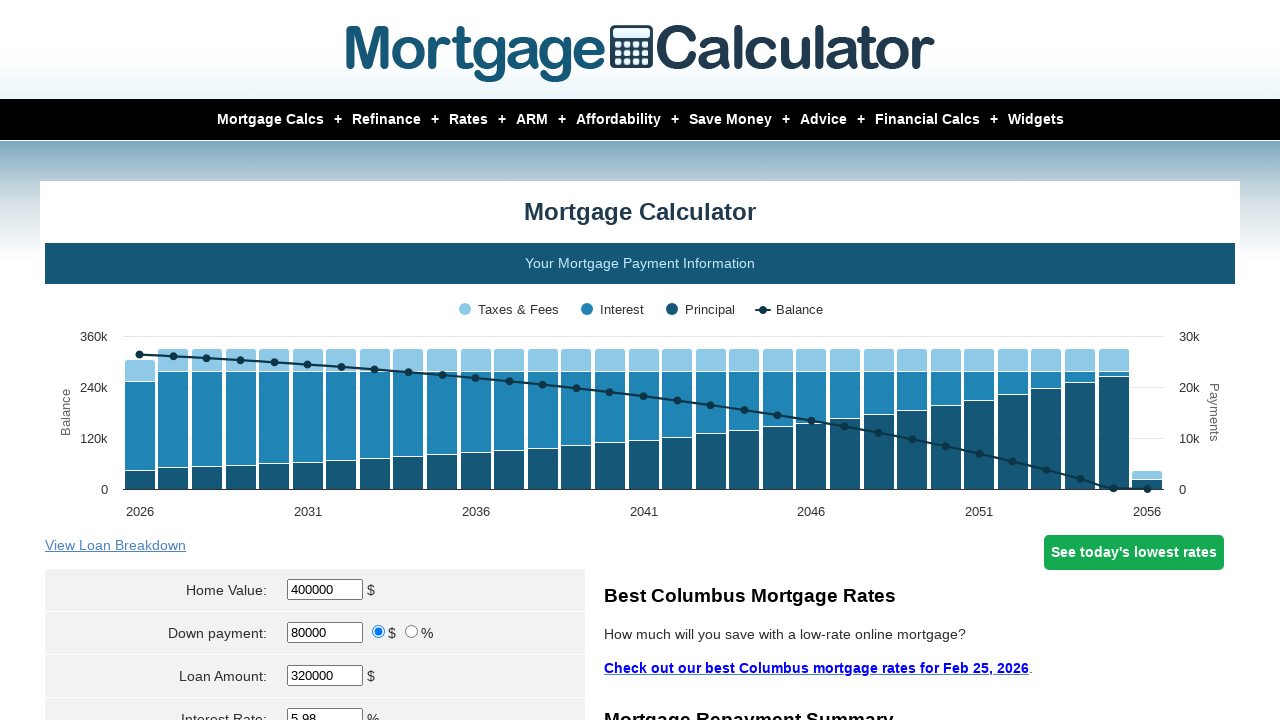

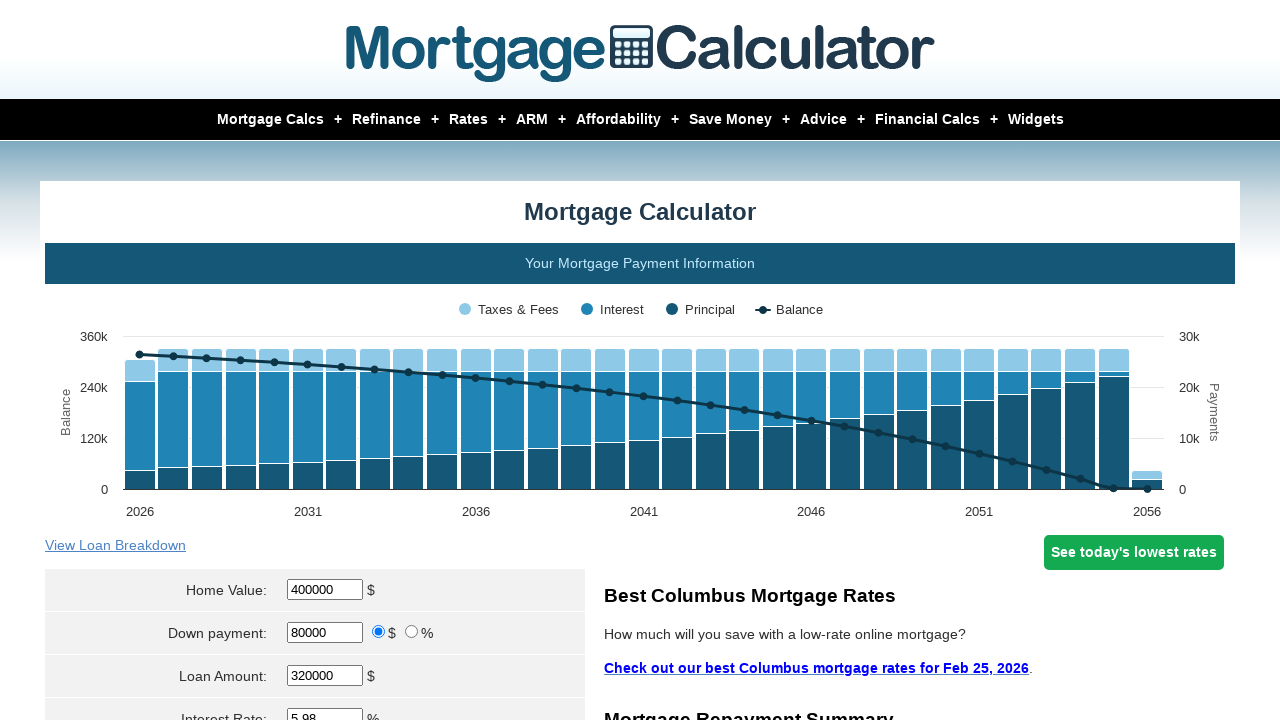